Tests right-click (context menu) functionality by performing a context click on a button element to trigger a context menu

Starting URL: https://swisnl.github.io/jQuery-contextMenu/demo.html

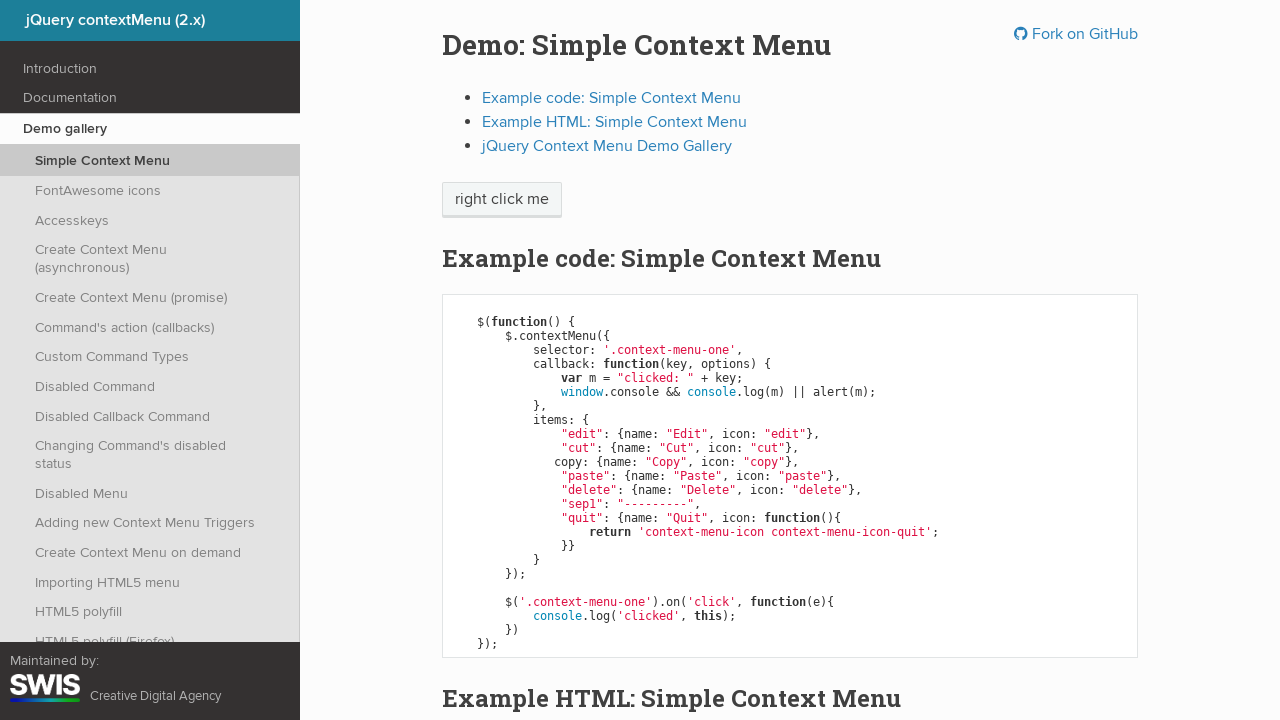

Waited for 'right click me' button to be visible
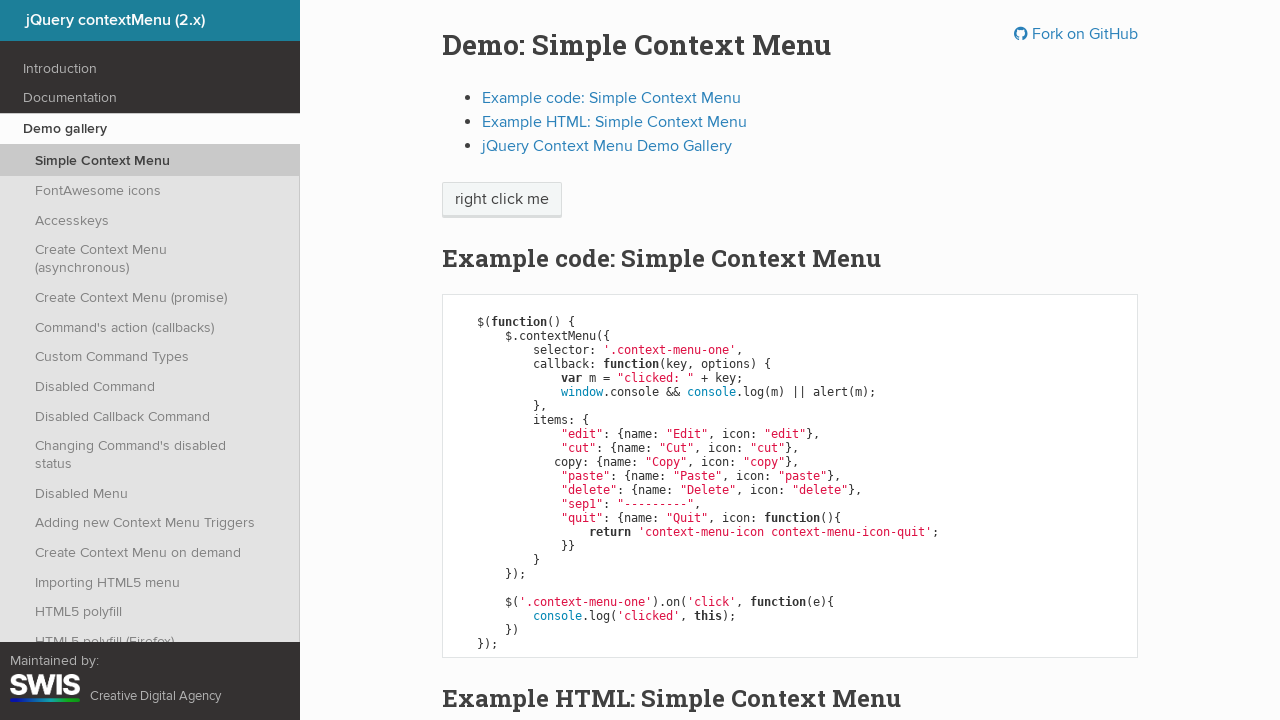

Performed right-click on 'right click me' button to trigger context menu at (502, 200) on //span[text()='right click me']
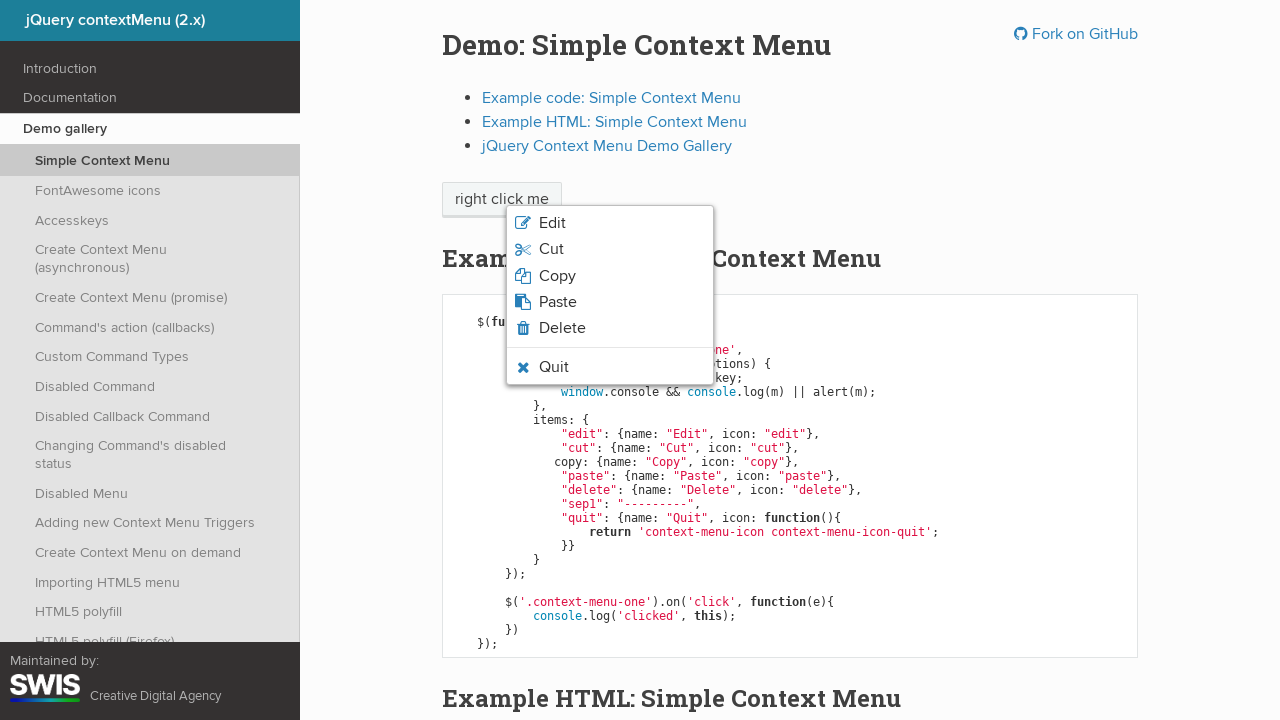

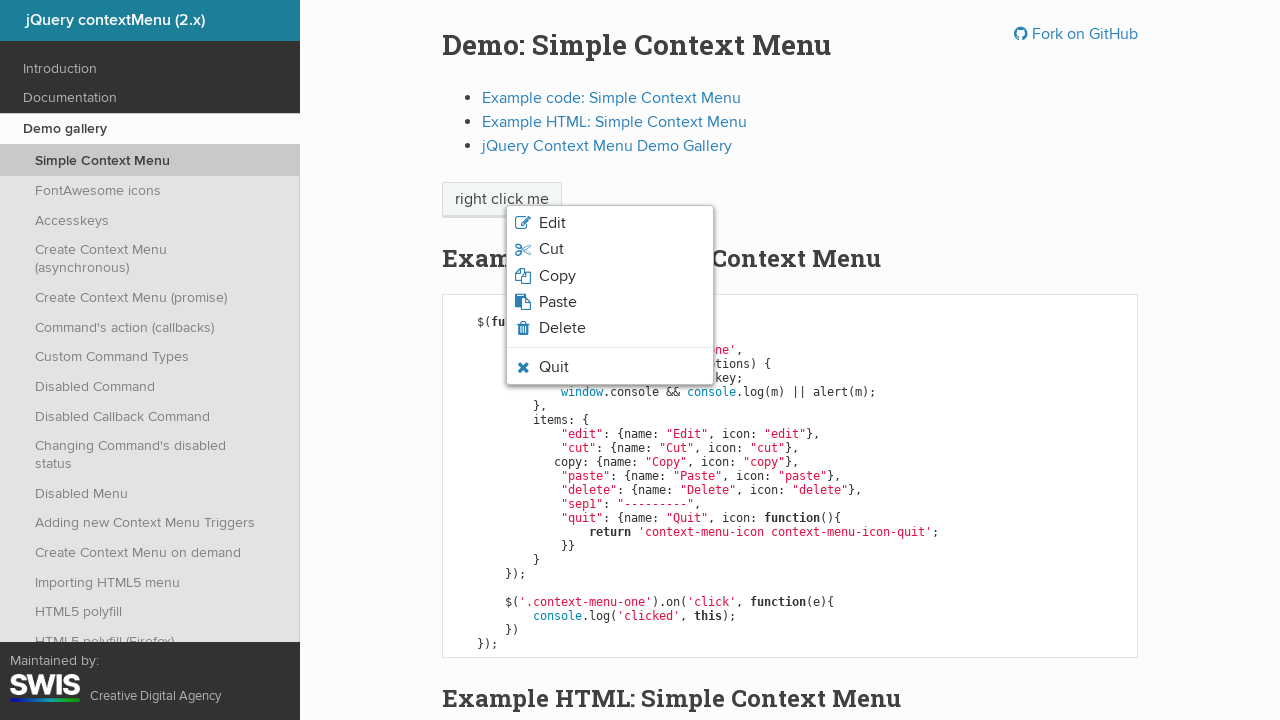